Tests navigation to a specific user's page by clicking their link

Starting URL: https://selenium-blog.herokuapp.com/users

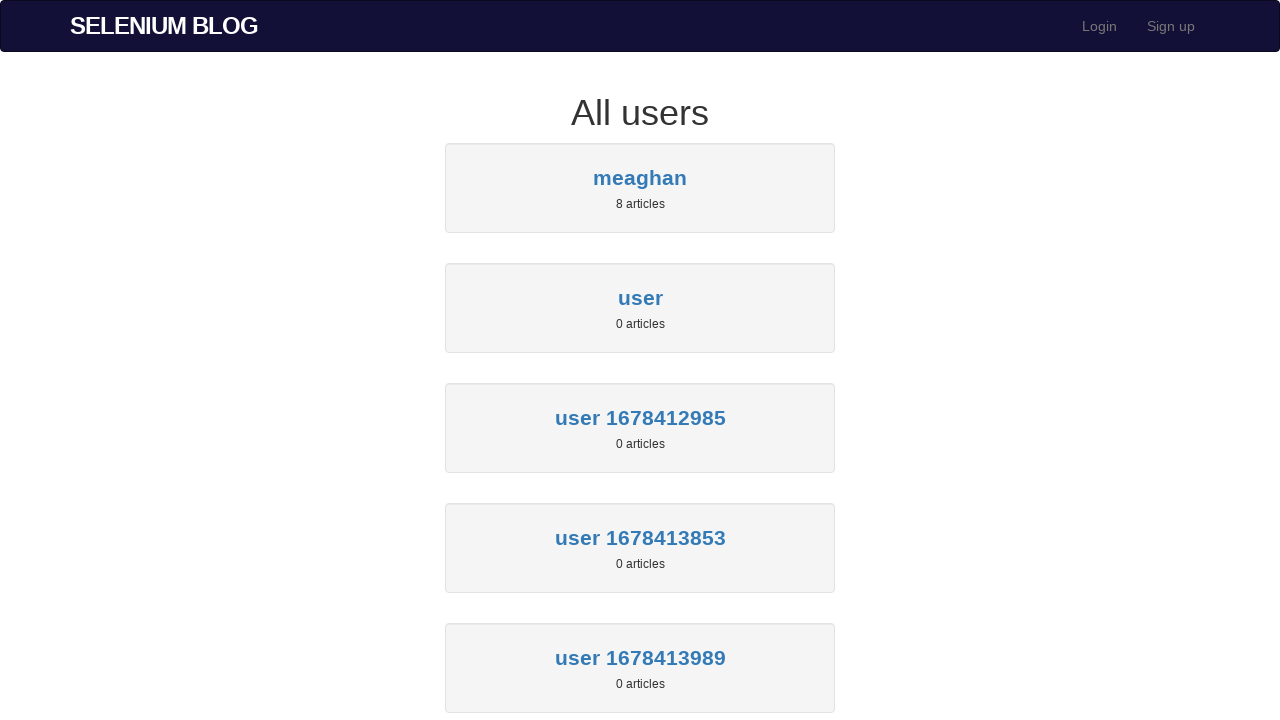

Clicked on User1 link to navigate to their page at (640, 177) on xpath=//div[2]/div[1]/ul/div/div/li[1]/a
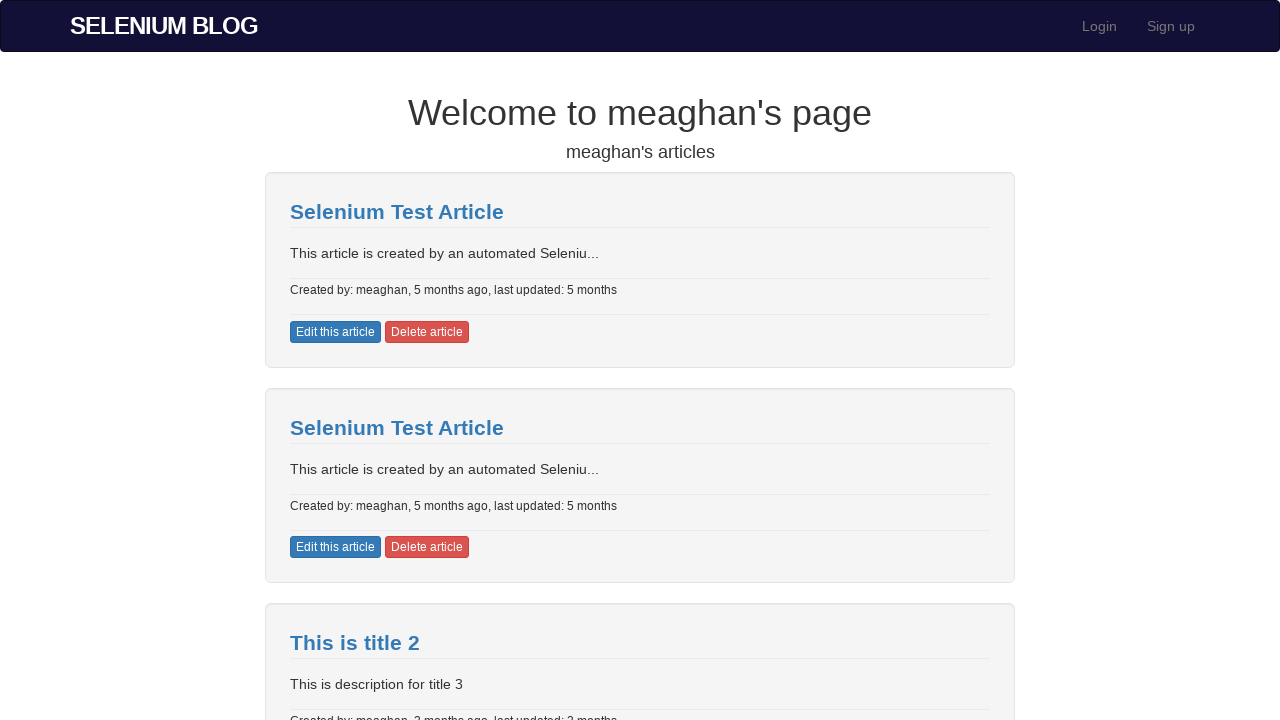

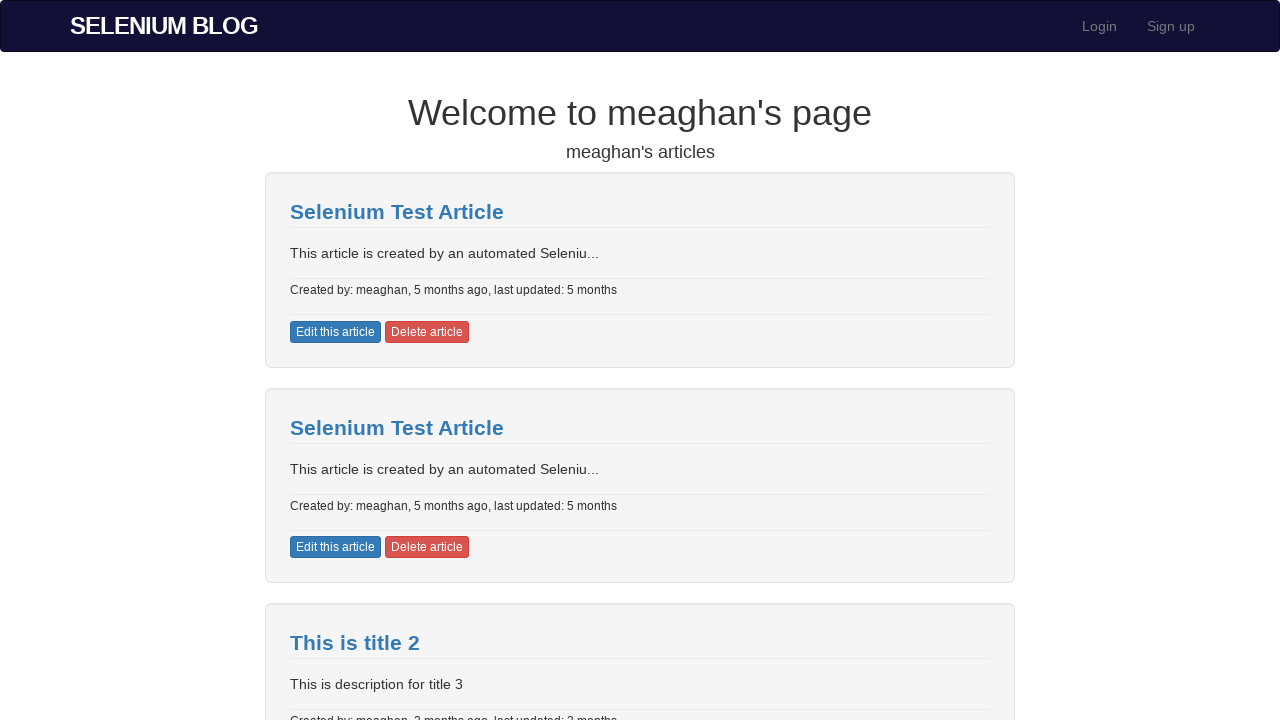